Tests timer alert button that shows an alert after 5 seconds delay

Starting URL: https://demoqa.com/alerts

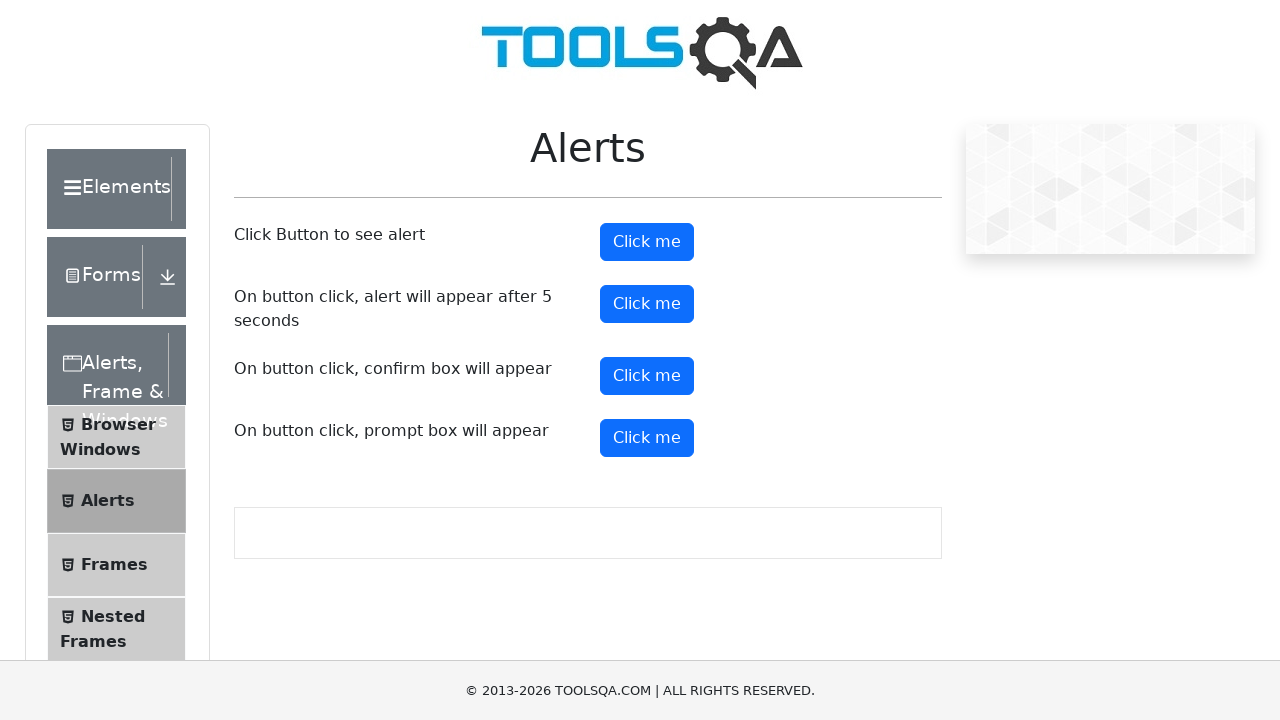

Set up dialog handler to automatically accept alerts
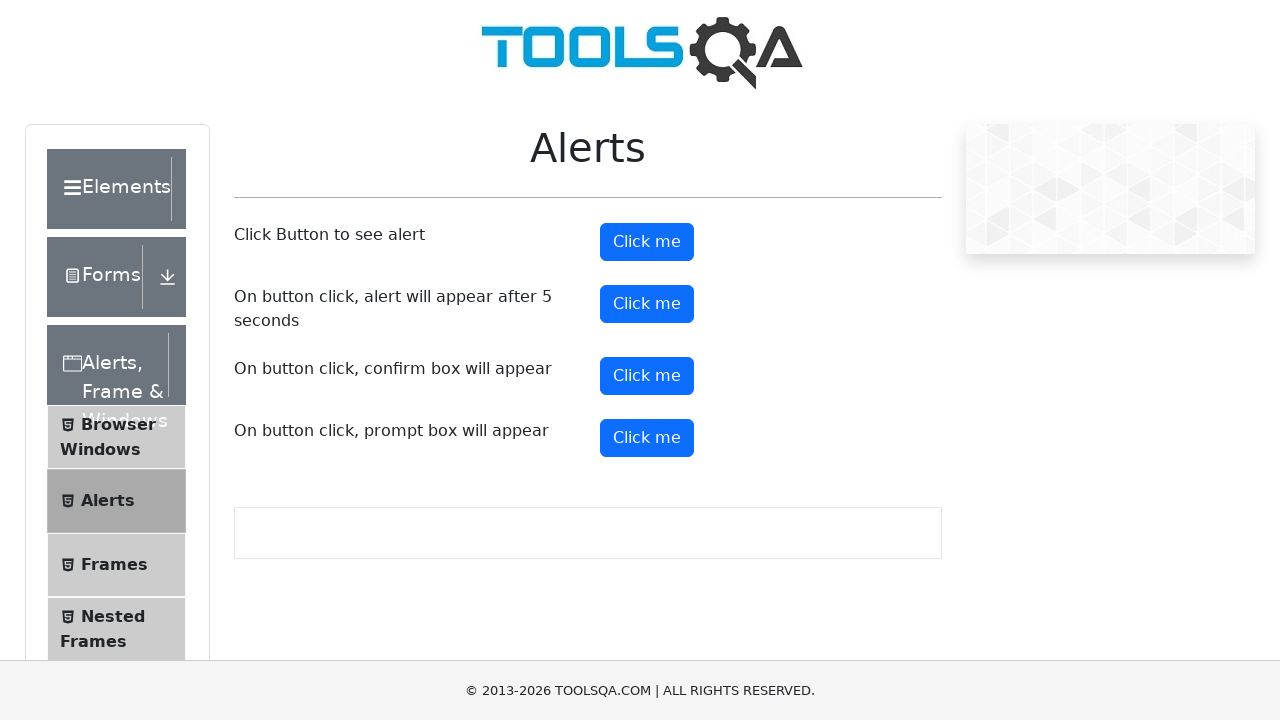

Clicked timer alert button at (647, 304) on #timerAlertButton
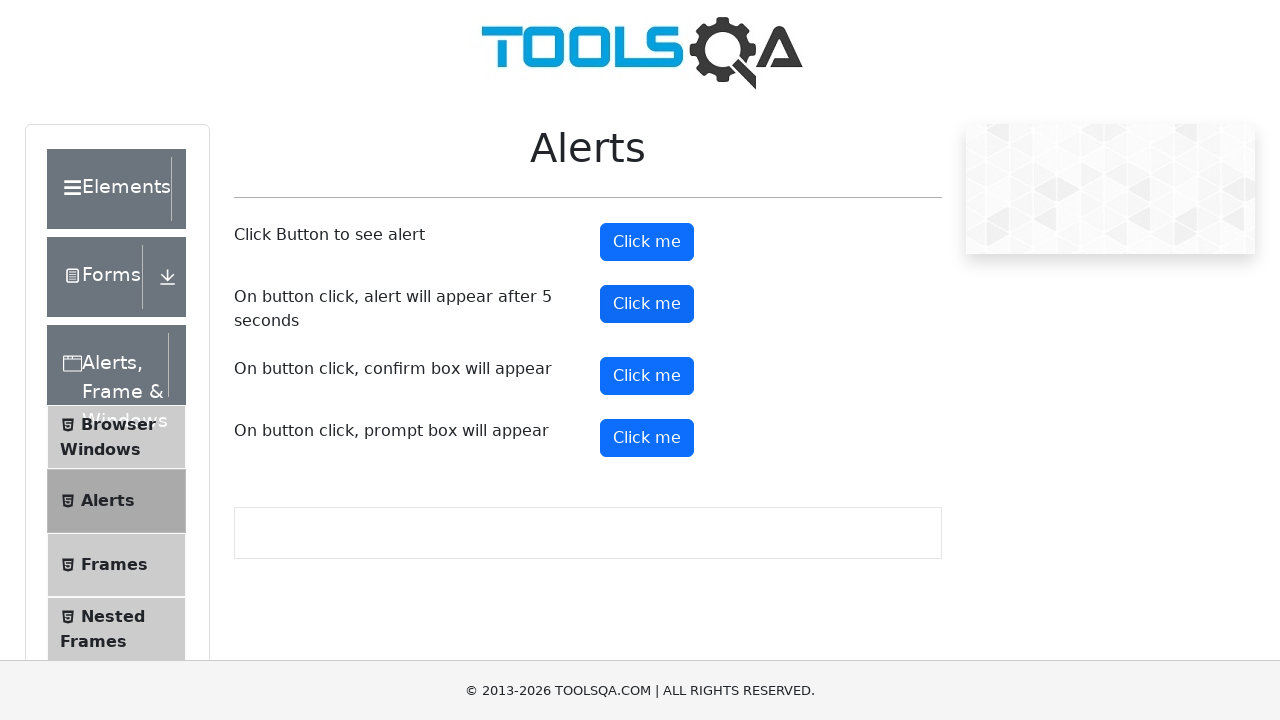

Waited 7 seconds for alert to appear and be handled
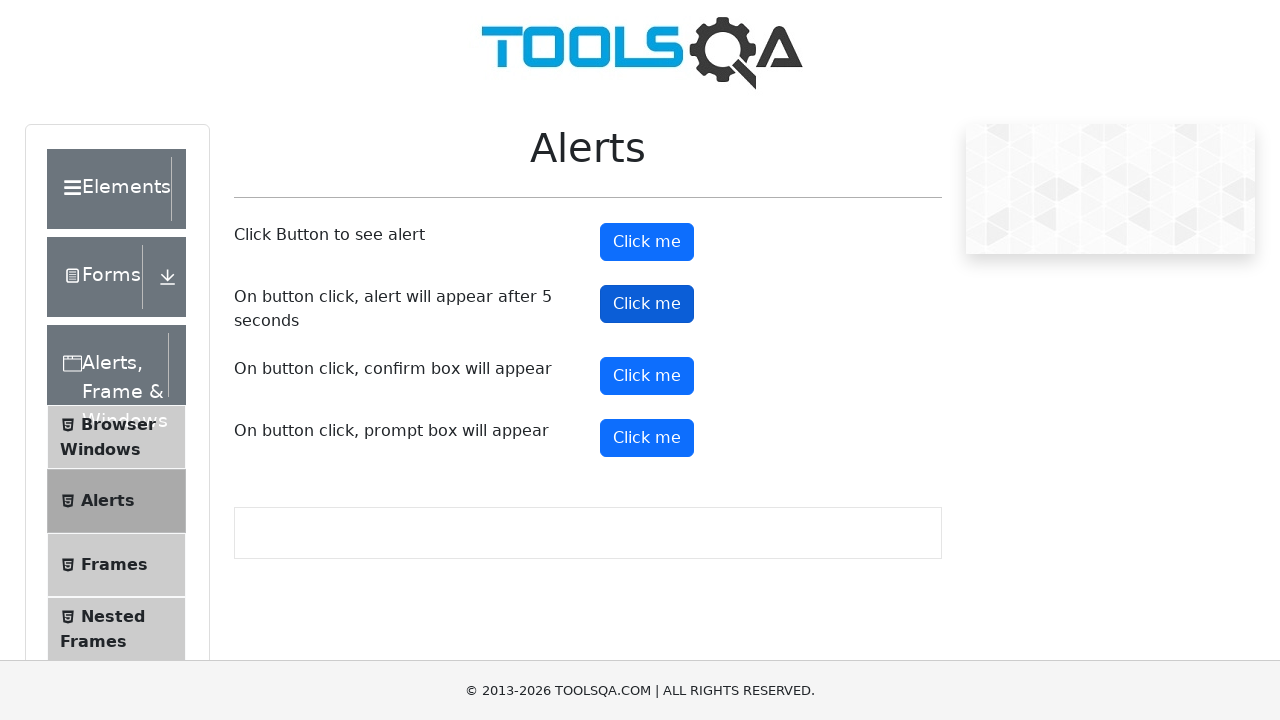

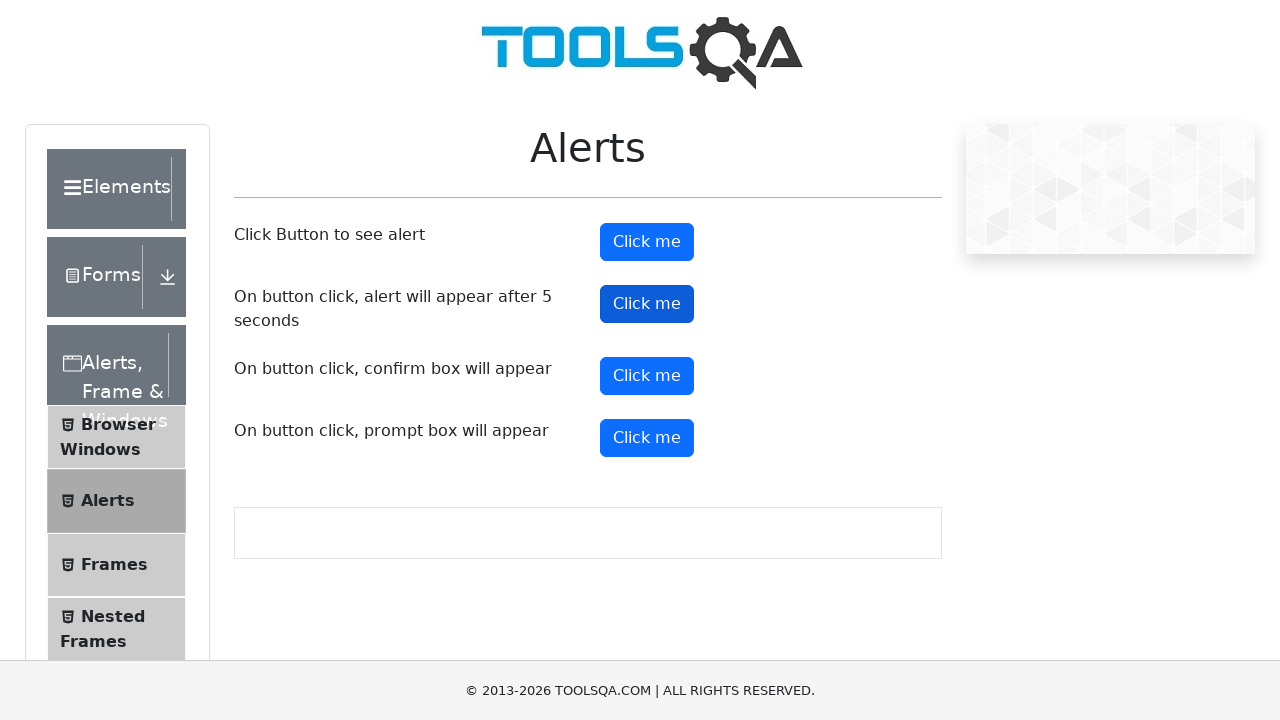